Navigates to GoDaddy homepage with implicit wait configuration

Starting URL: https://www.godaddy.com/

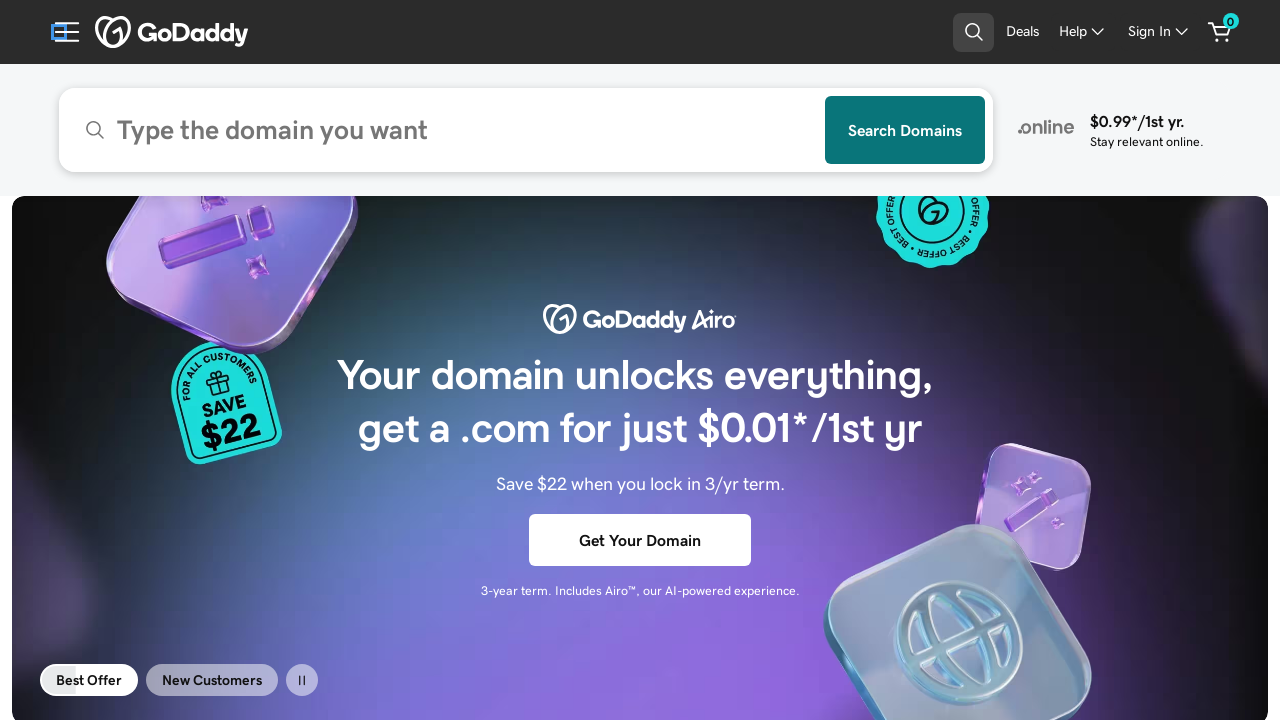

Navigated to GoDaddy homepage at https://www.godaddy.com/
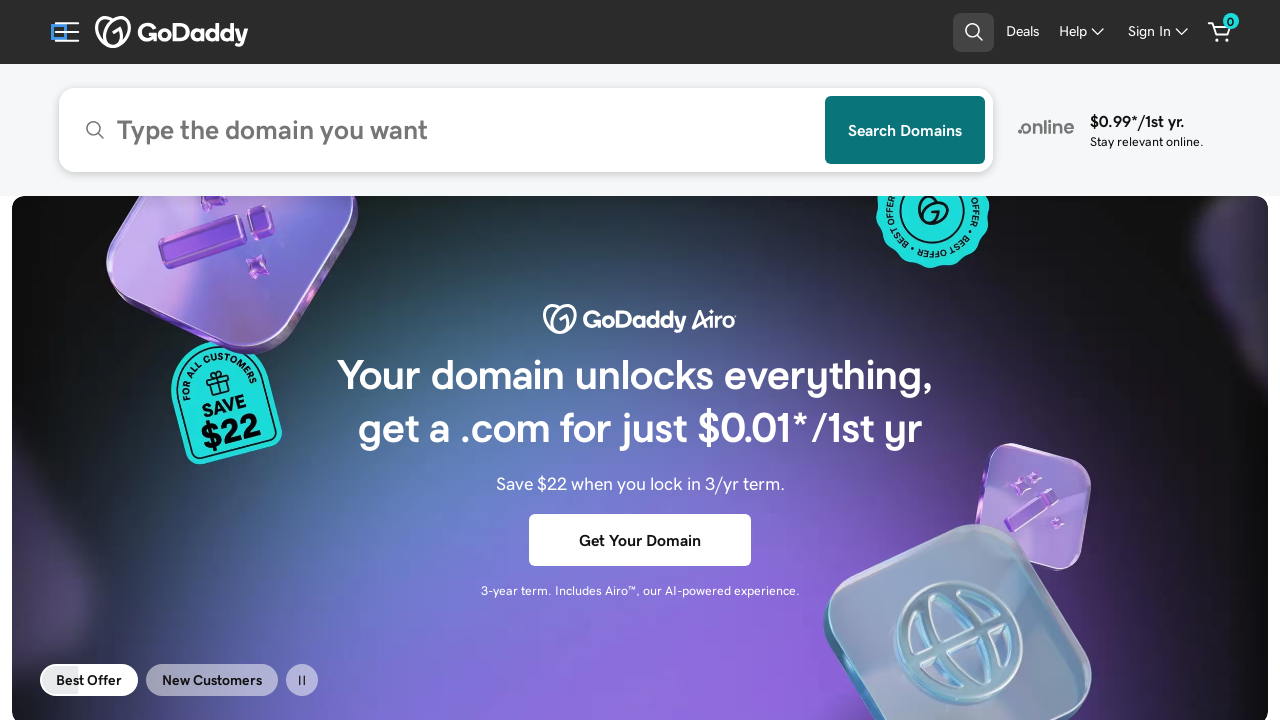

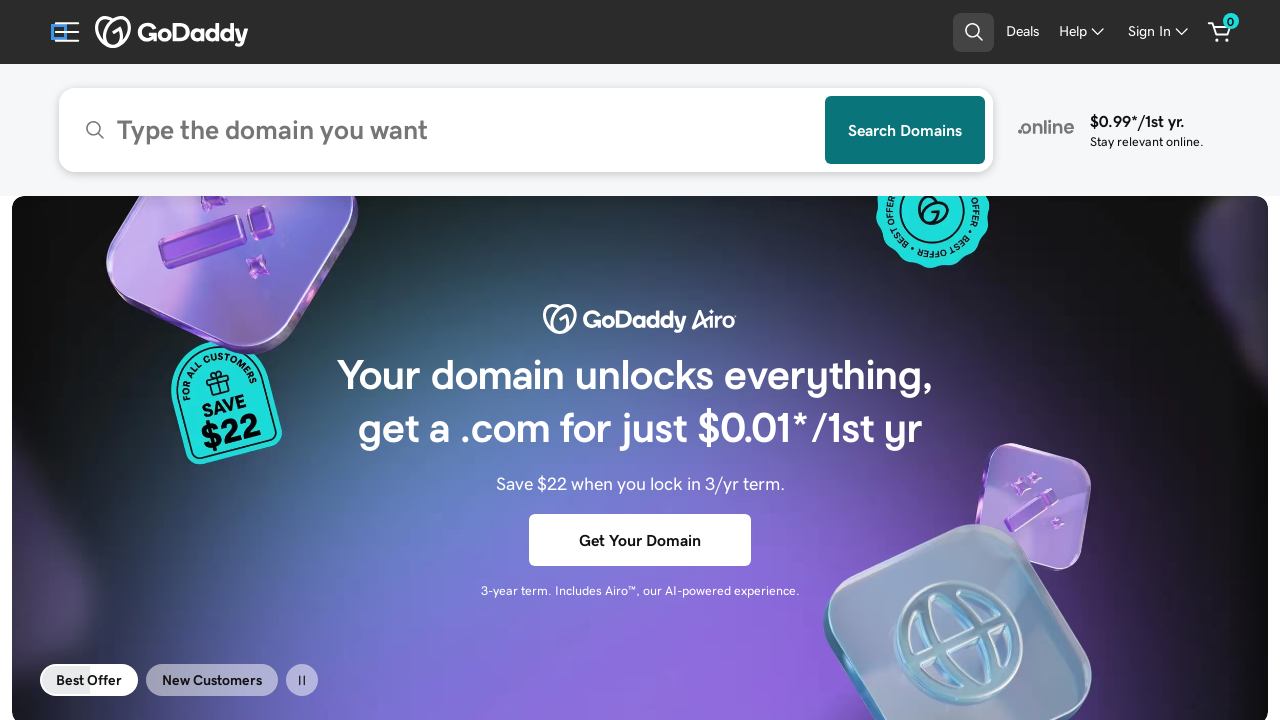